Tests file upload functionality on a demo practice form by locating the file upload input element and attempting to upload a file

Starting URL: https://demoqa.com/automation-practice-form

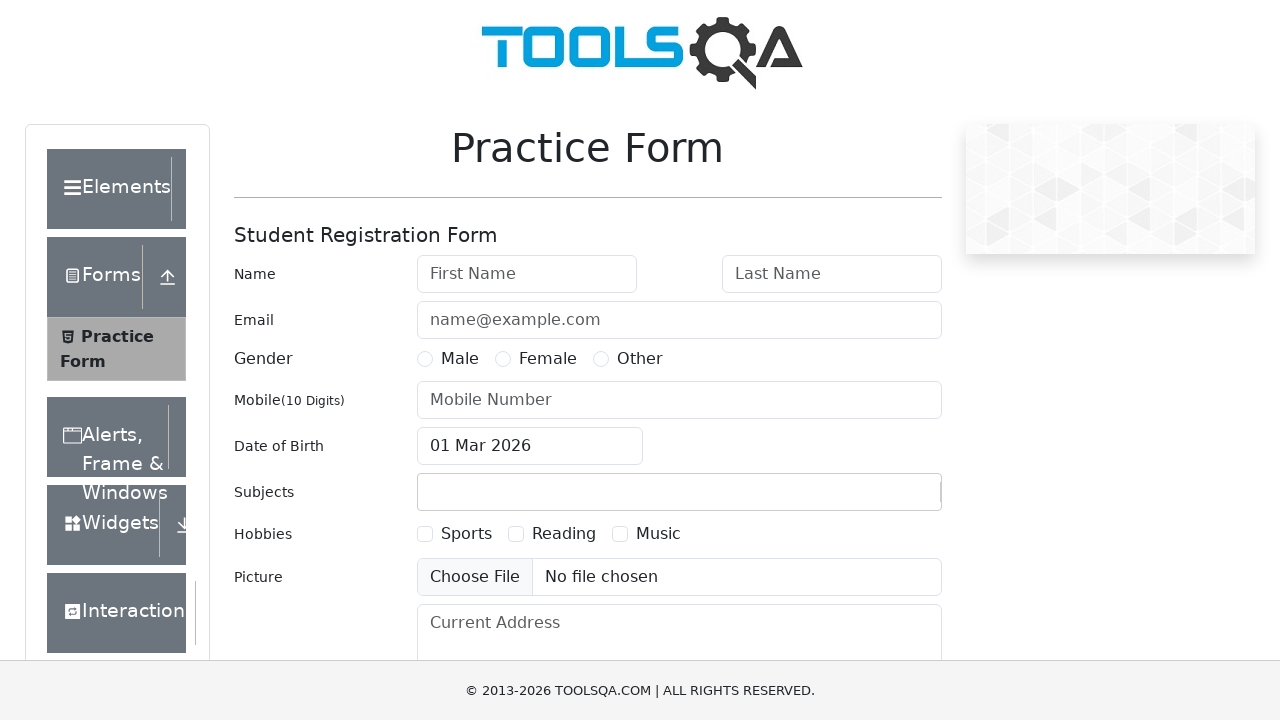

File upload input element '#uploadPicture' loaded
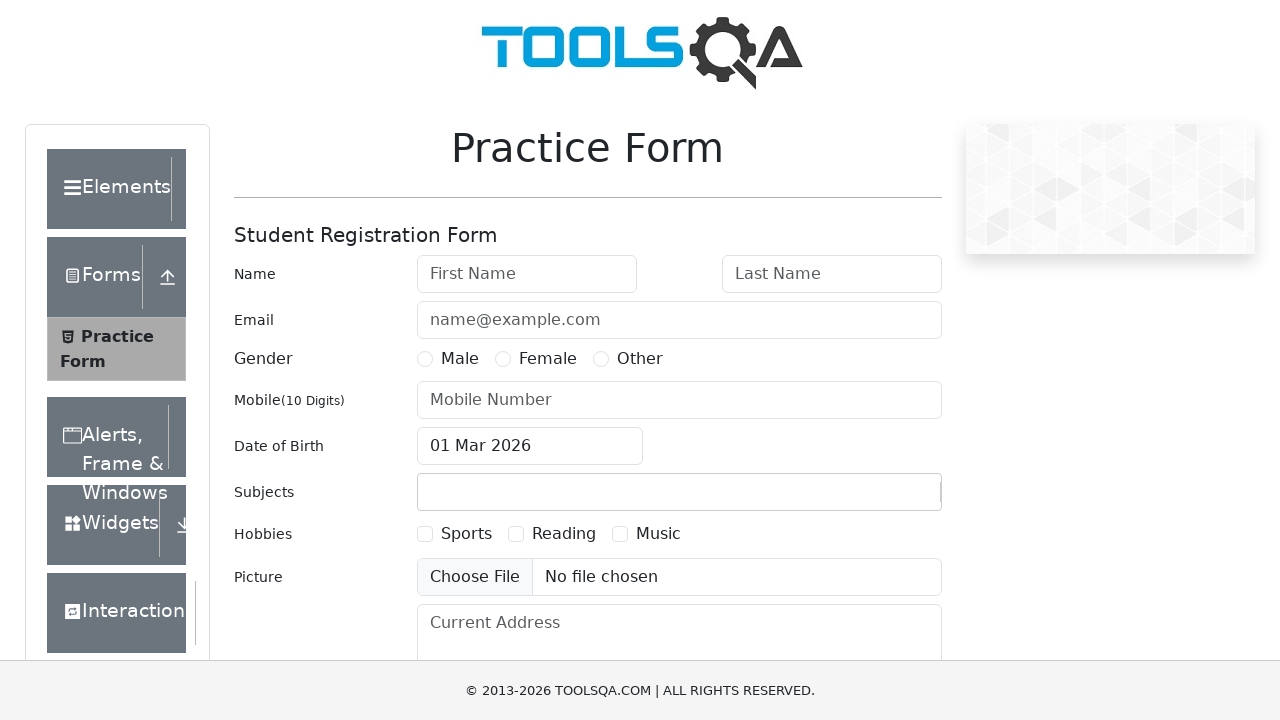

Created temporary test file for upload
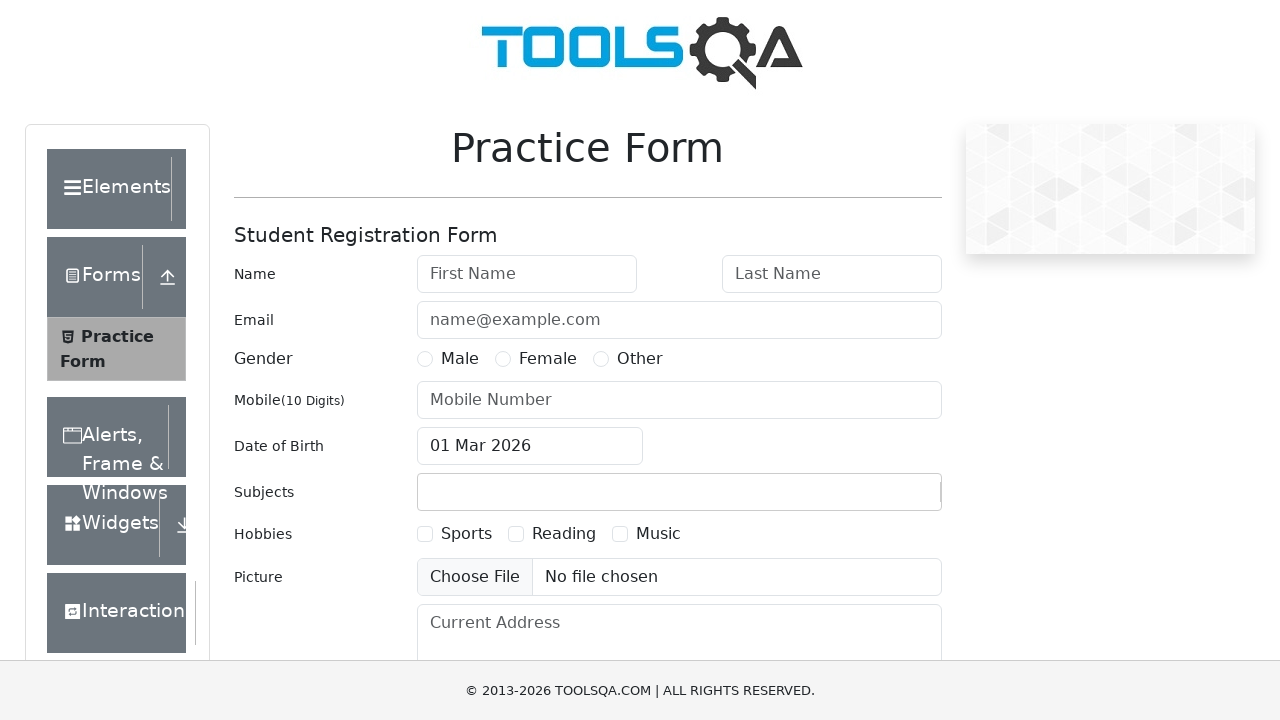

File uploaded to '#uploadPicture' input element
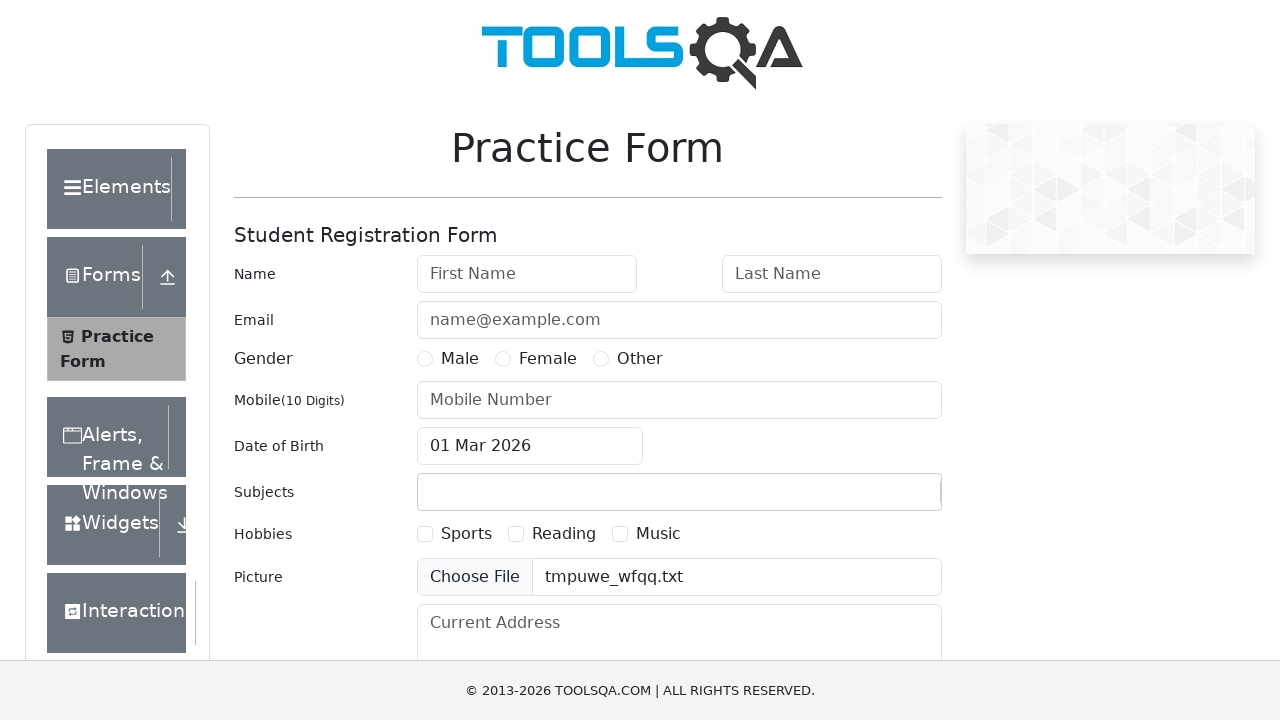

Temporary file cleaned up
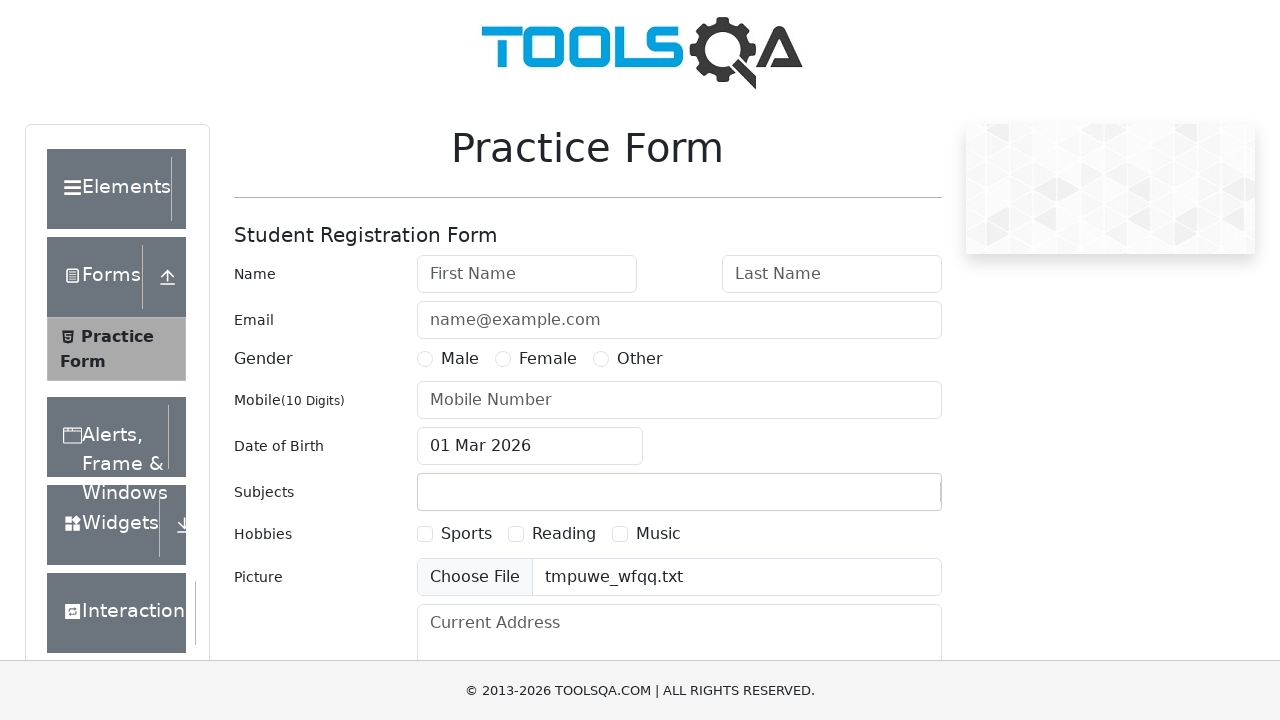

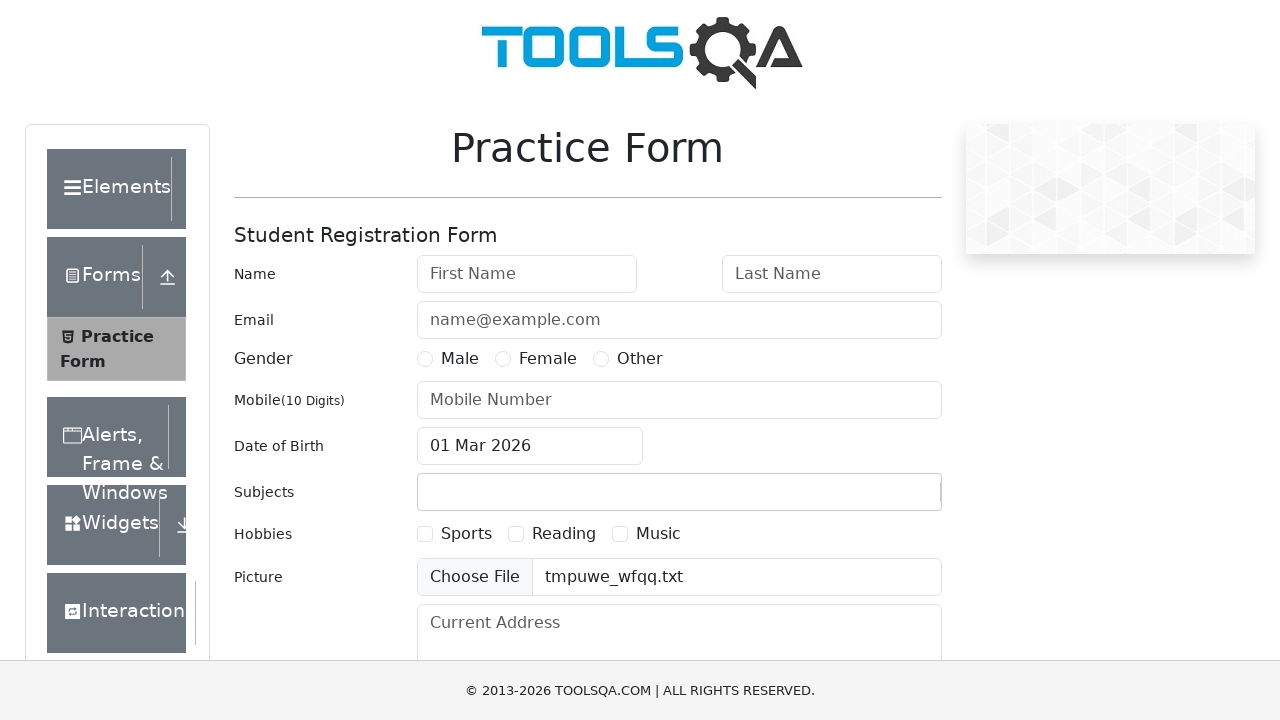